Navigates to obstacle 26 (The Obvious), clicks to generate random text, reads it, selects it from dropdown, and submits

Starting URL: https://obstaclecourse.tricentis.com/Obstacles/List?page=4

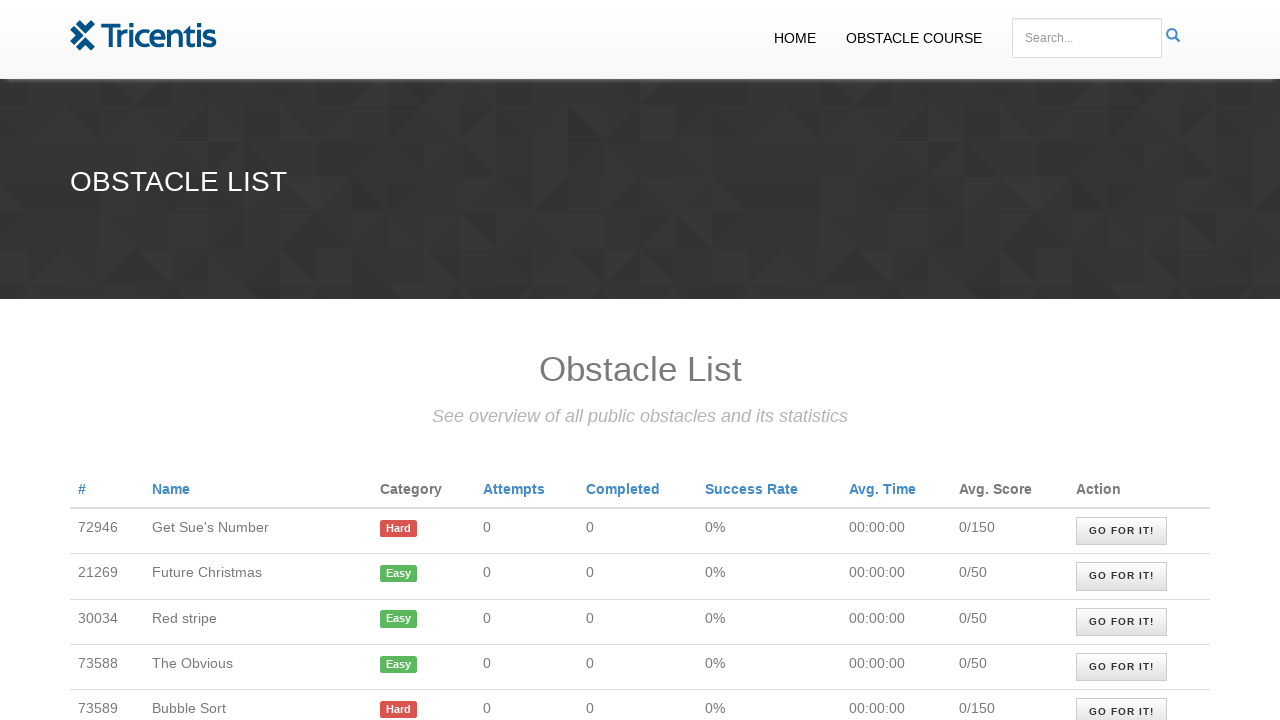

Clicked on obstacle 26 (The Obvious) link at (1122, 667) on xpath=/html/body/div[2]/table/tbody/tr[4]/td[9]/a
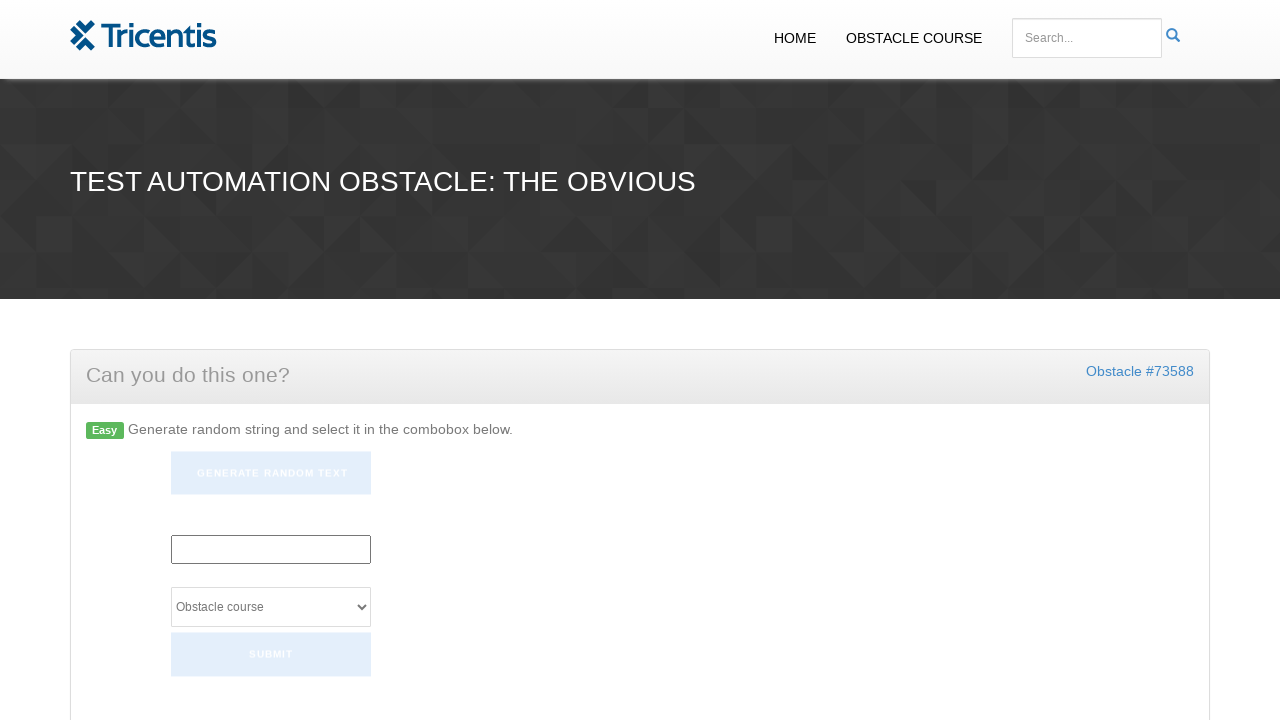

Clicked to generate random text at (271, 491) on xpath=//div/p/a[@id='clickme']
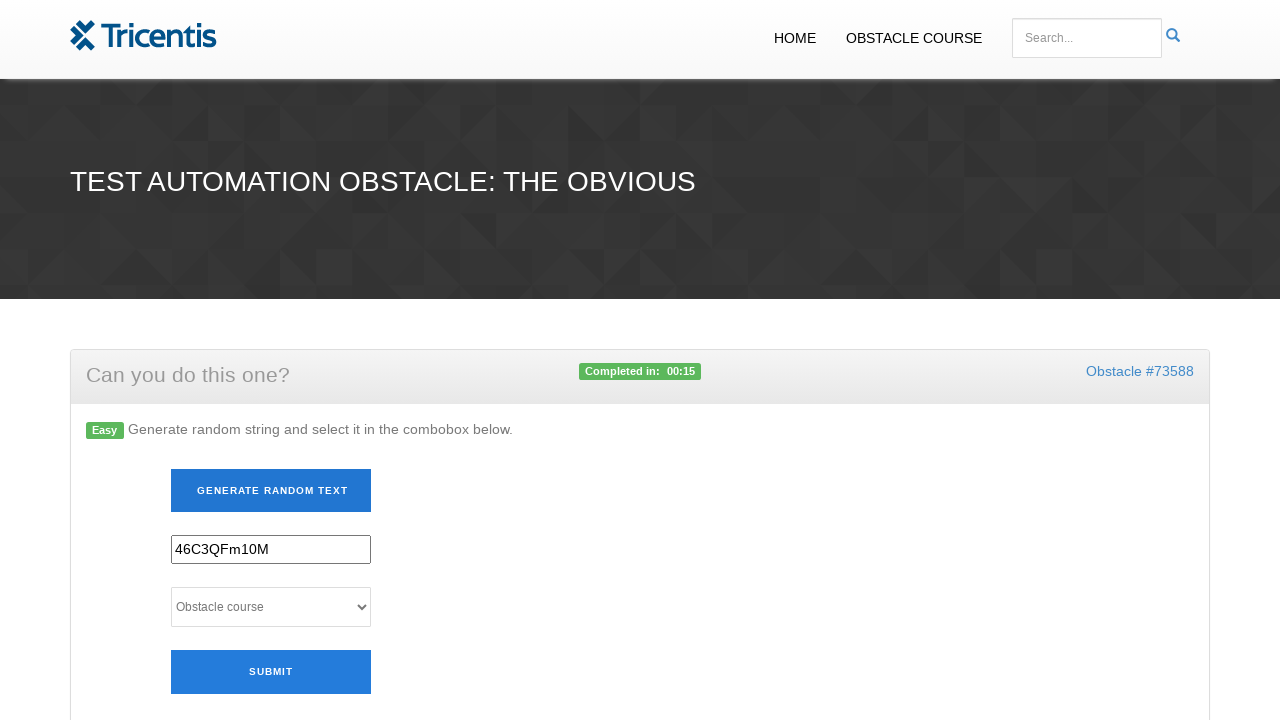

Retrieved random text value: '46C3QFm10M'
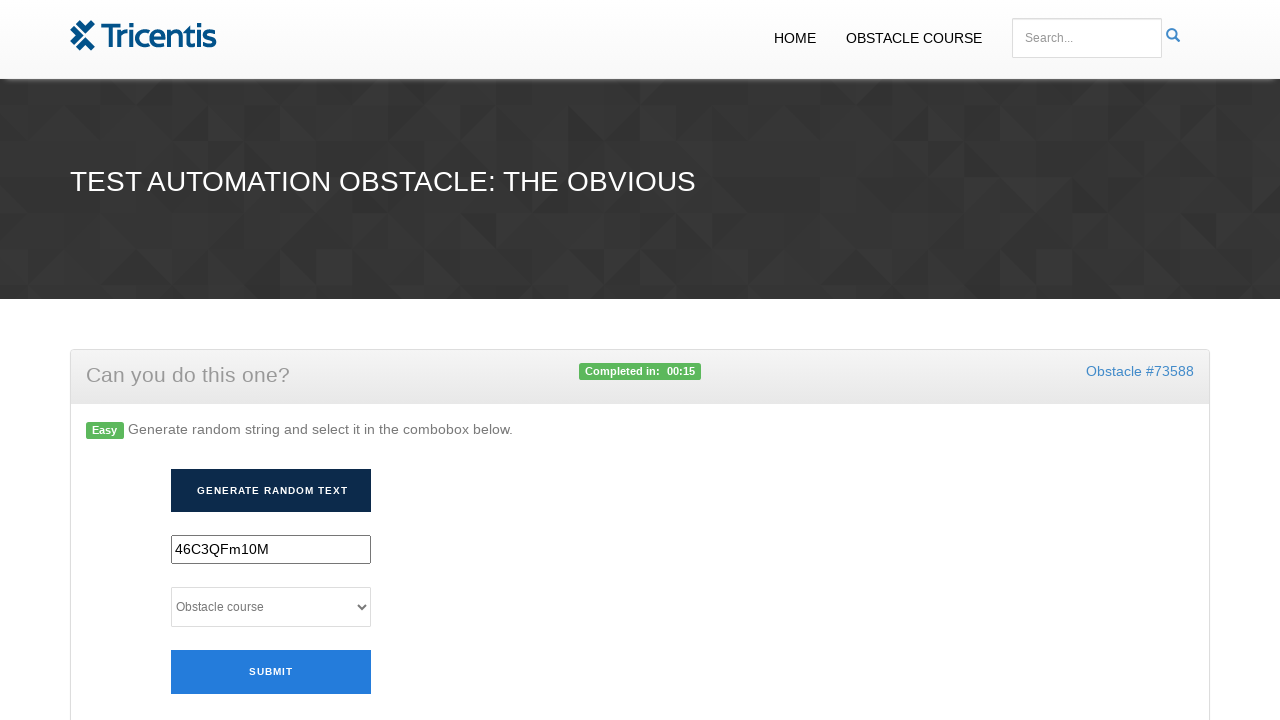

Selected '46C3QFm10M' from dropdown on #selectlink
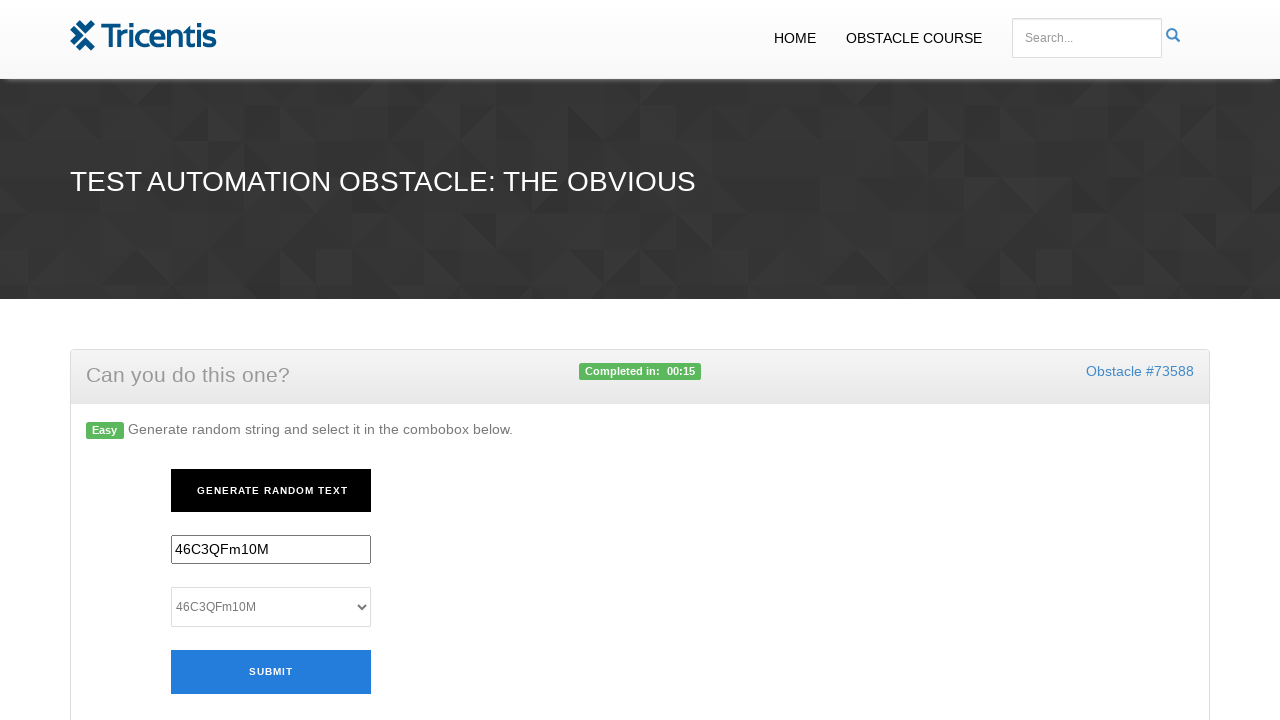

Clicked submit answer button at (271, 672) on #submitanswer
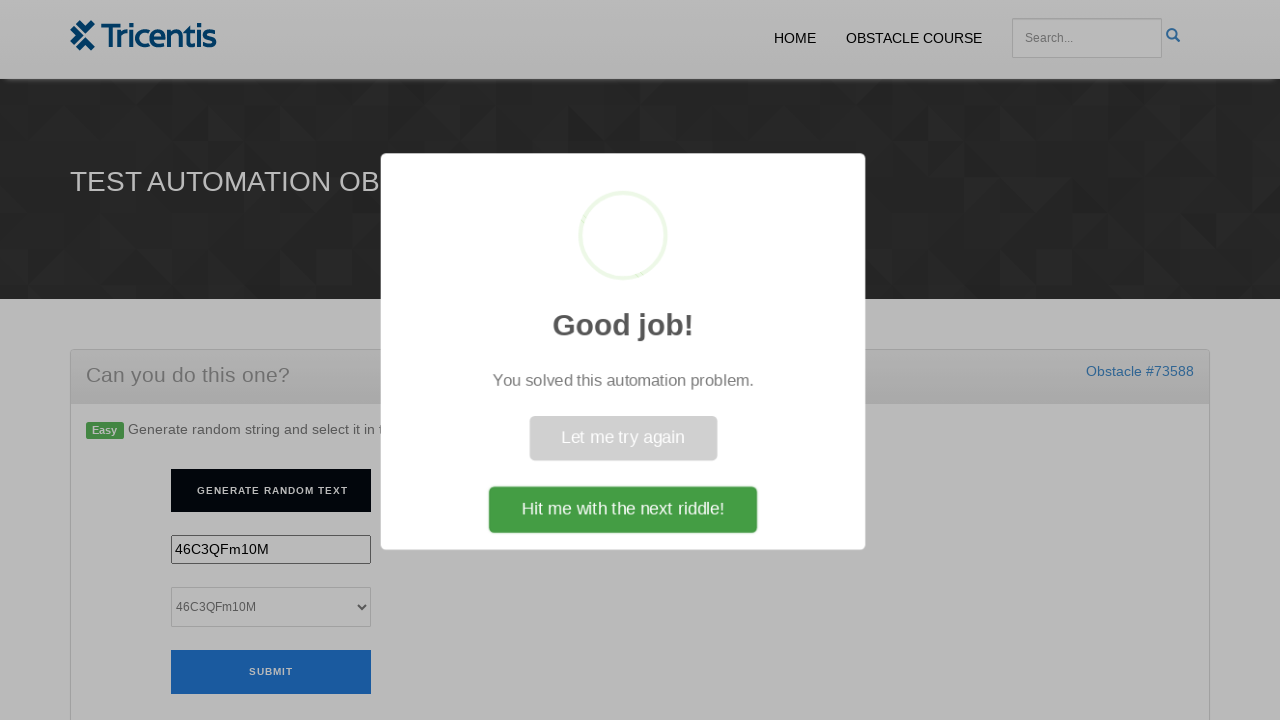

Clicked confirm button at (623, 507) on button.confirm
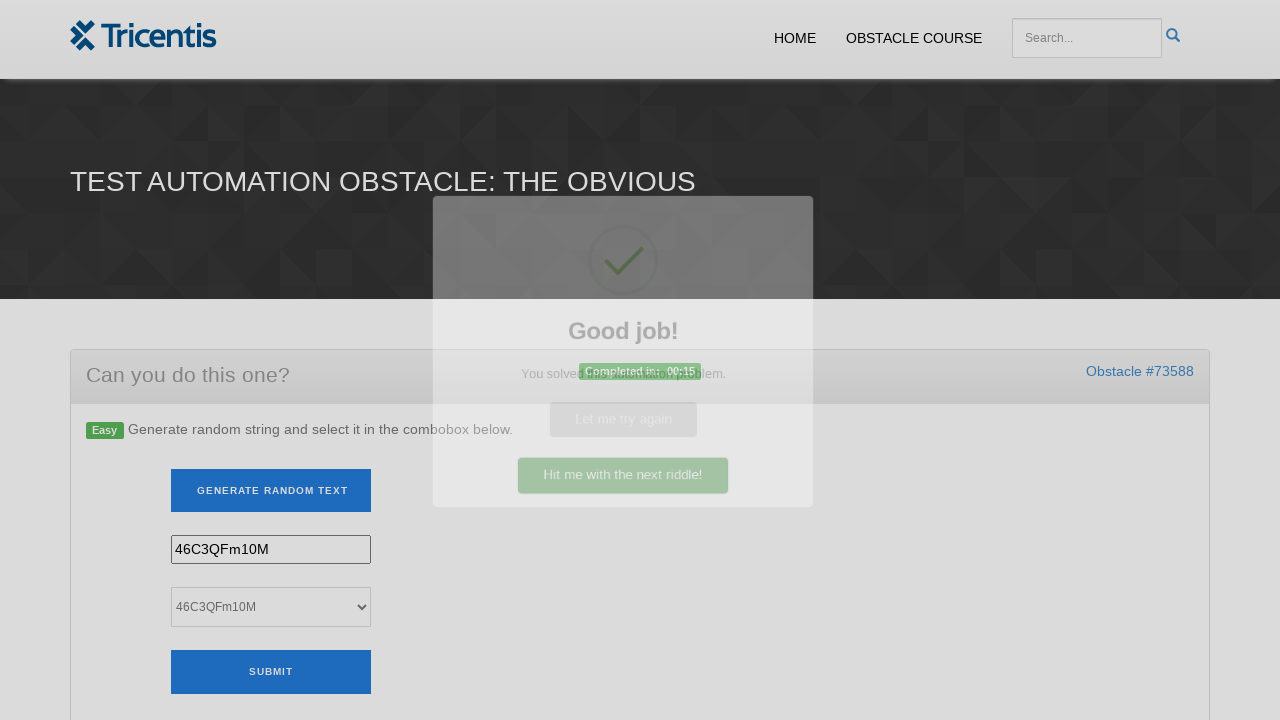

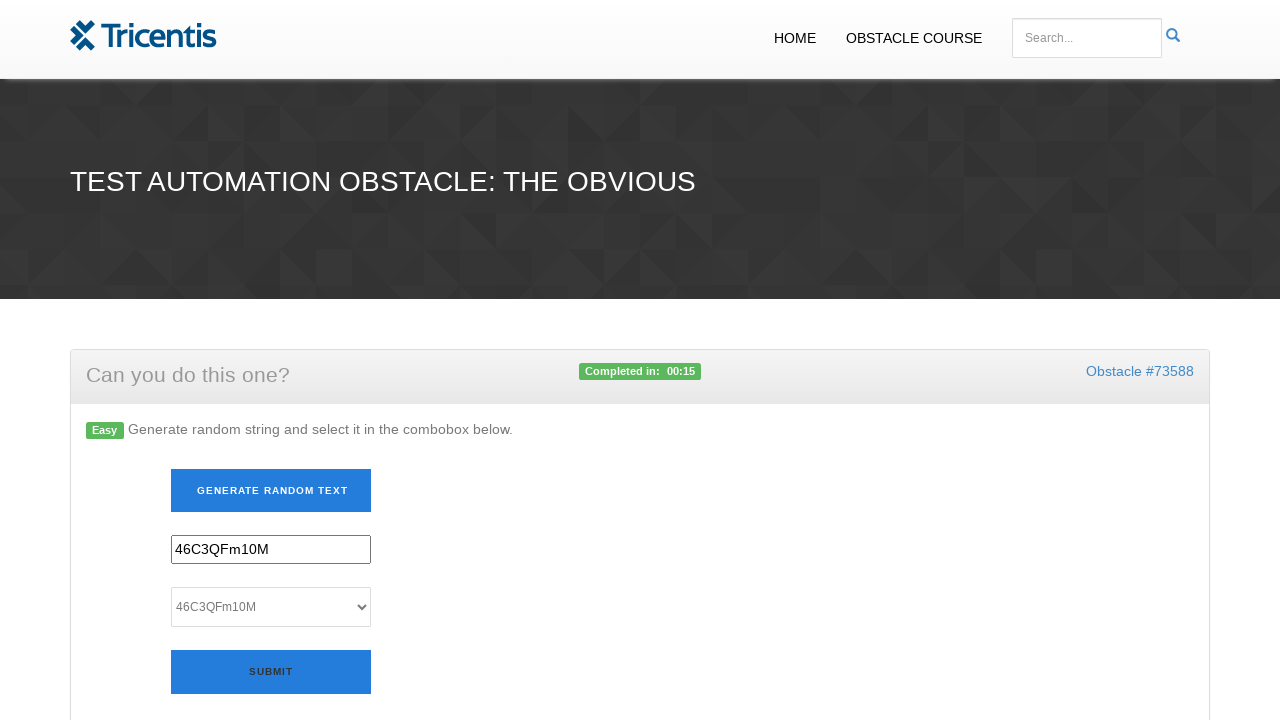